Tests date picker functionality by clicking the date input field, selecting a year and month from dropdowns, and clicking on a specific date in the calendar.

Starting URL: https://testautomationpractice.blogspot.com/

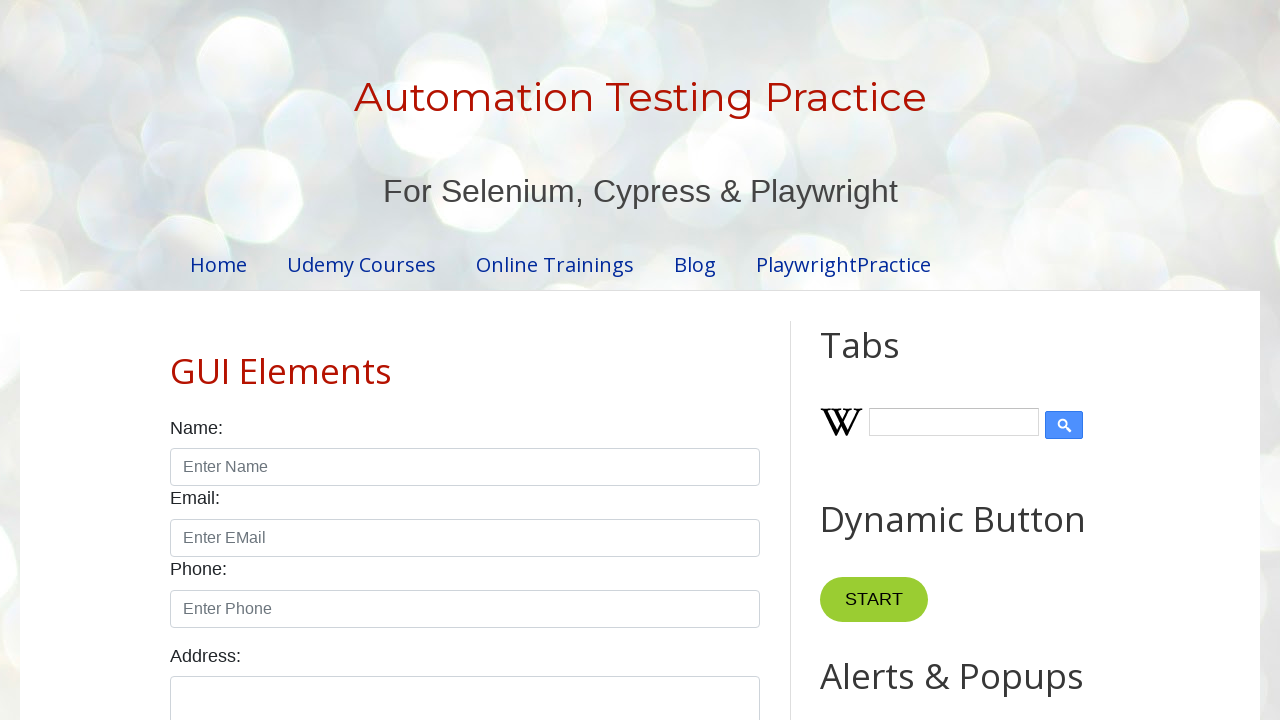

Clicked on date input field to open the date picker at (520, 360) on input#txtDate
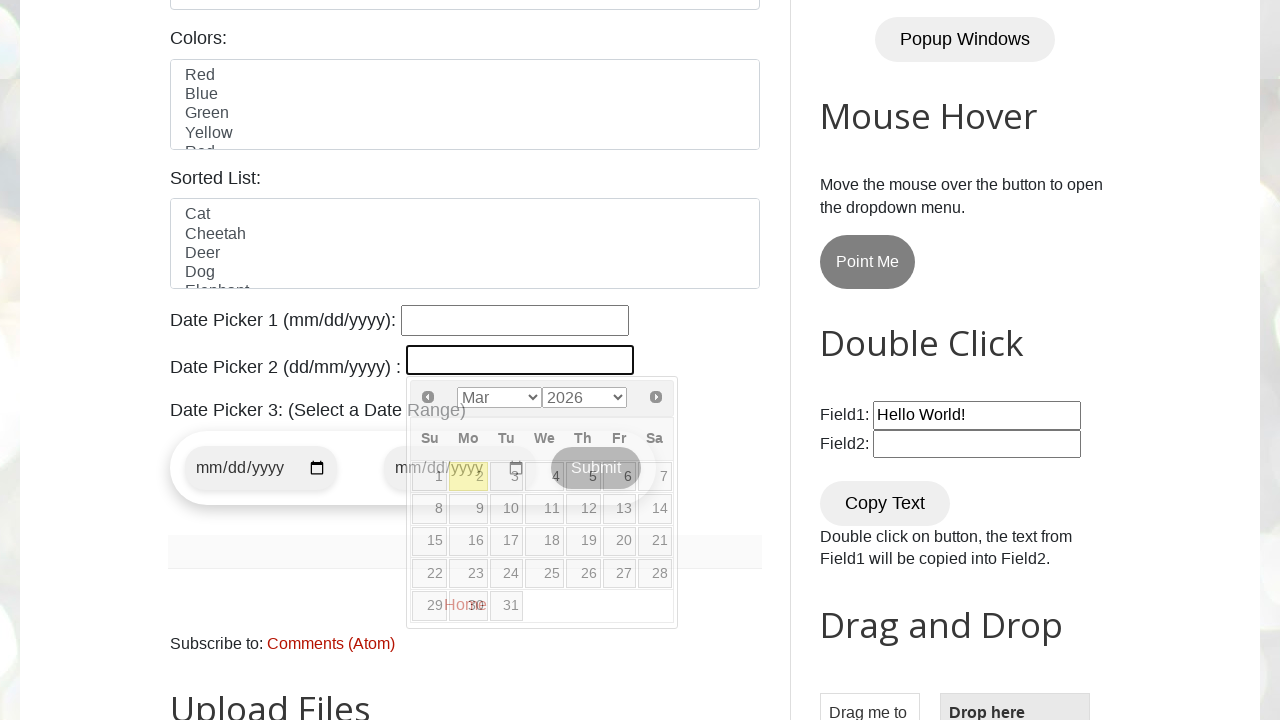

Date picker appeared with year dropdown visible
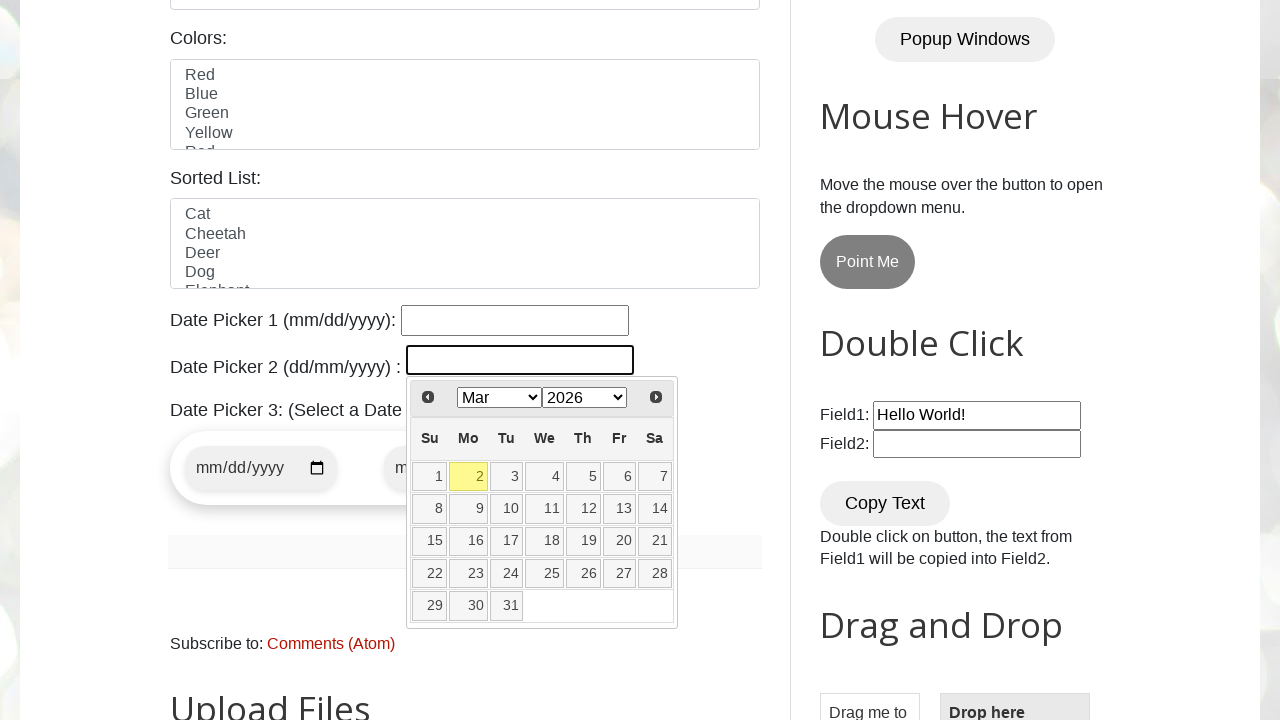

Selected year 2026 from dropdown on select.ui-datepicker-year
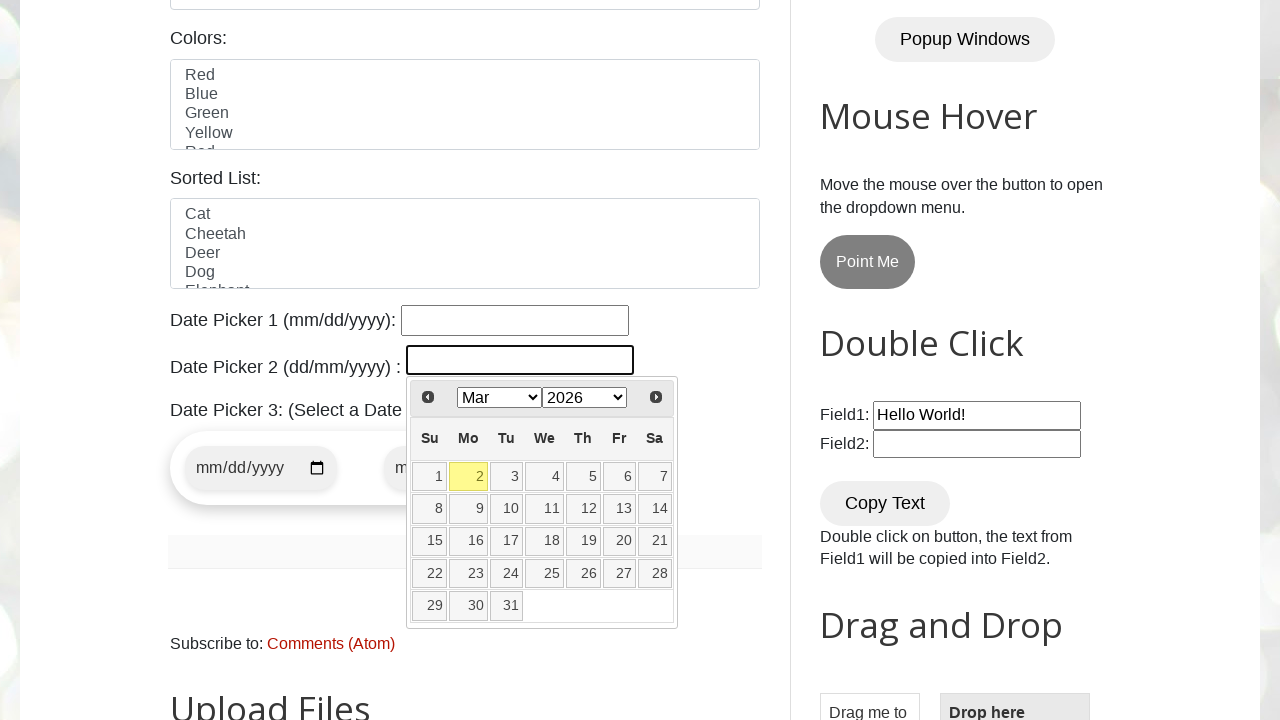

Selected month Jun from dropdown on select.ui-datepicker-month
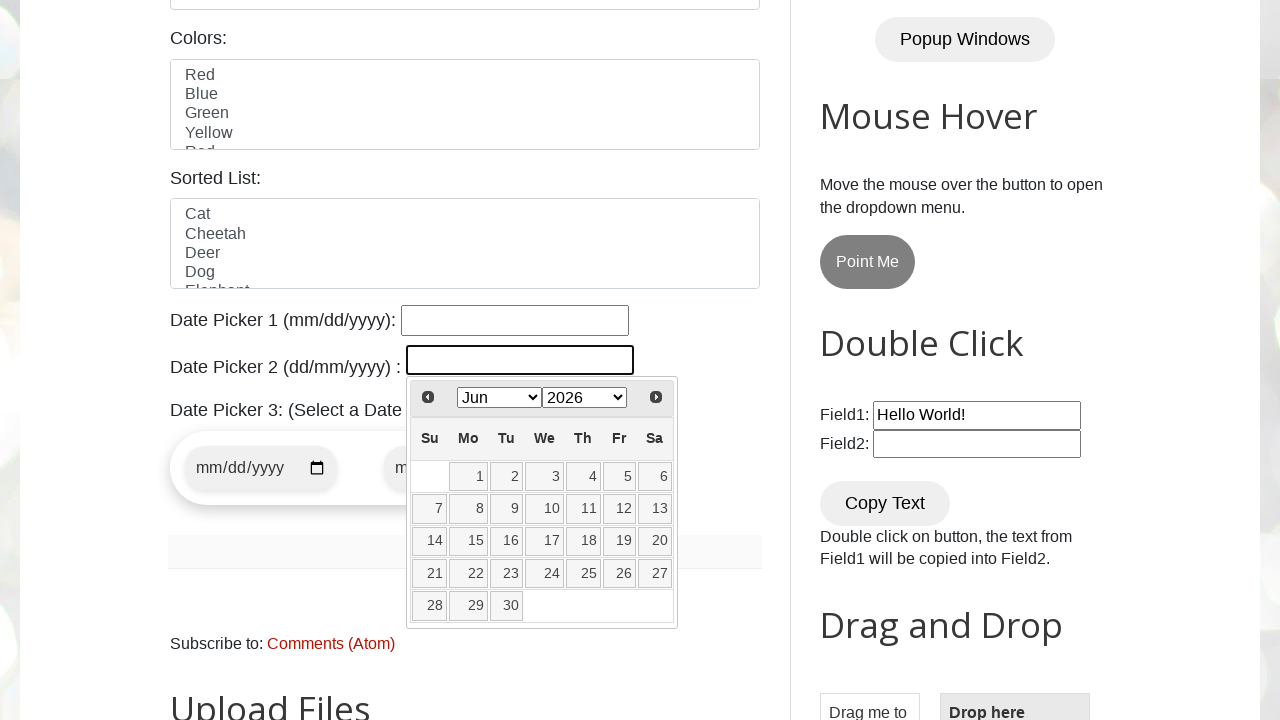

Clicked on date 15 in the calendar at (468, 541) on table.ui-datepicker-calendar tbody tr td a:text-is('15')
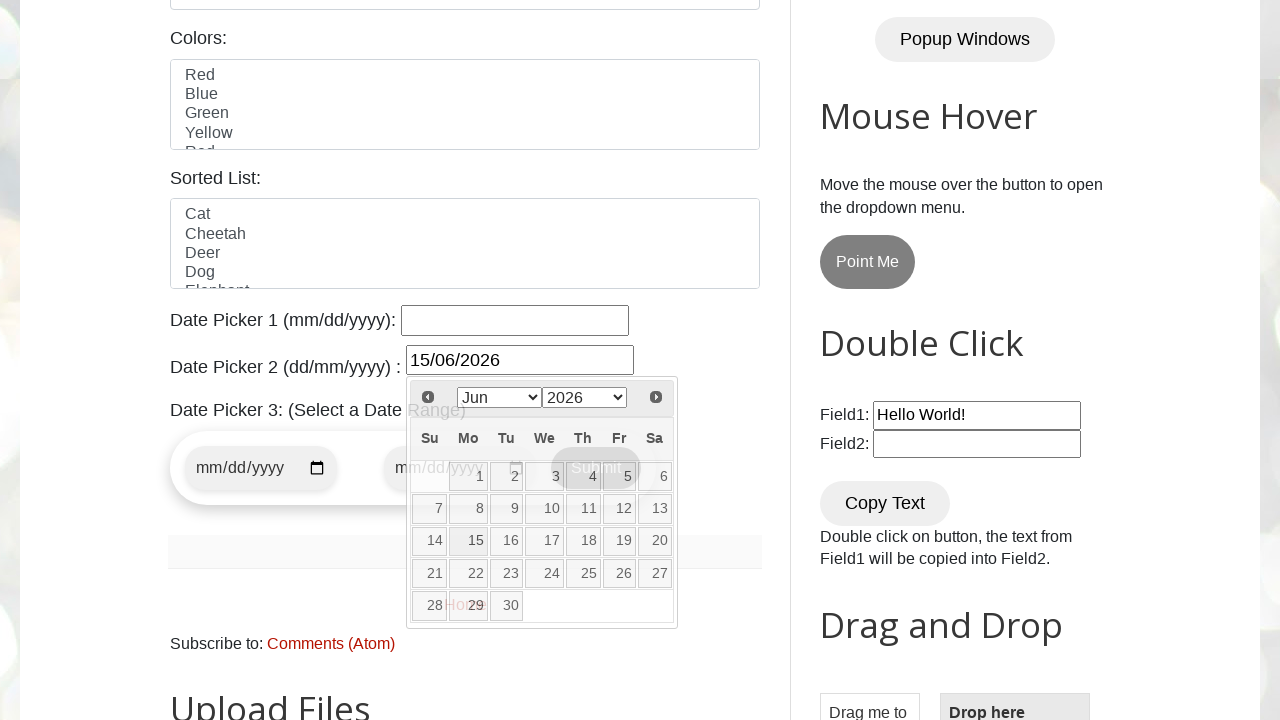

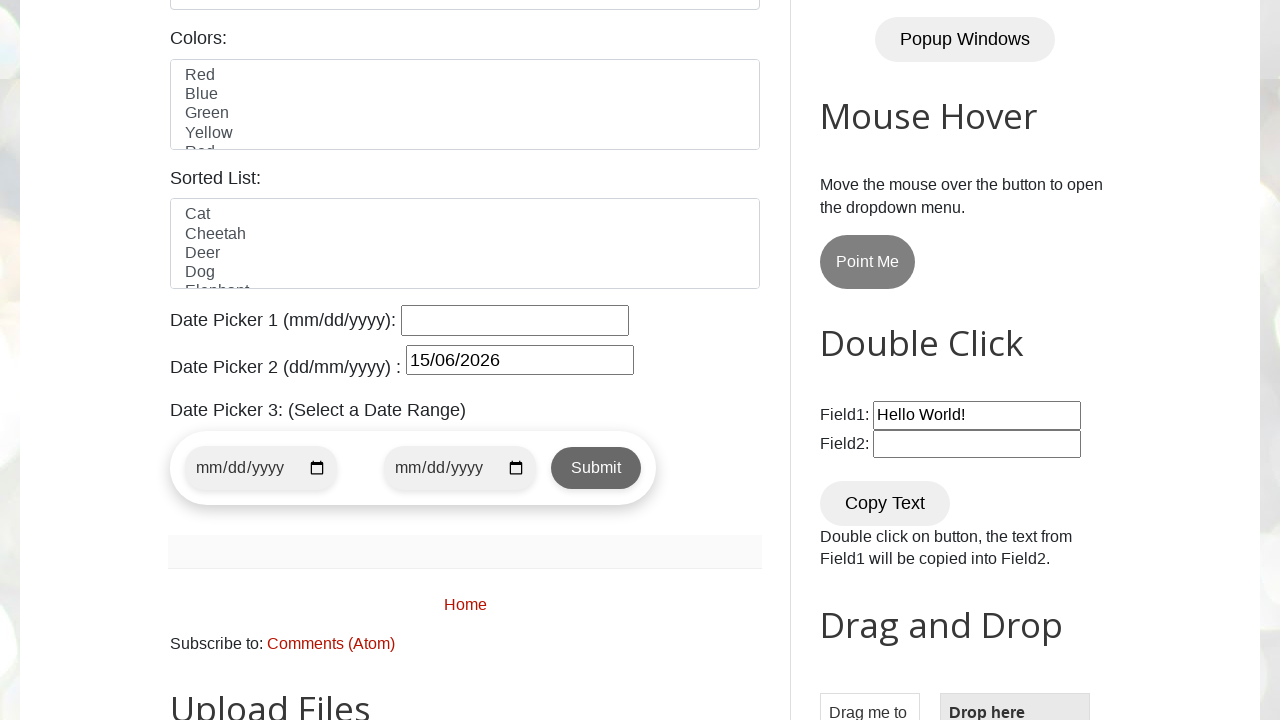